Tests browser window handling by opening multiple child windows via clicking links and switching between parent and child windows

Starting URL: https://the-internet.herokuapp.com/windows

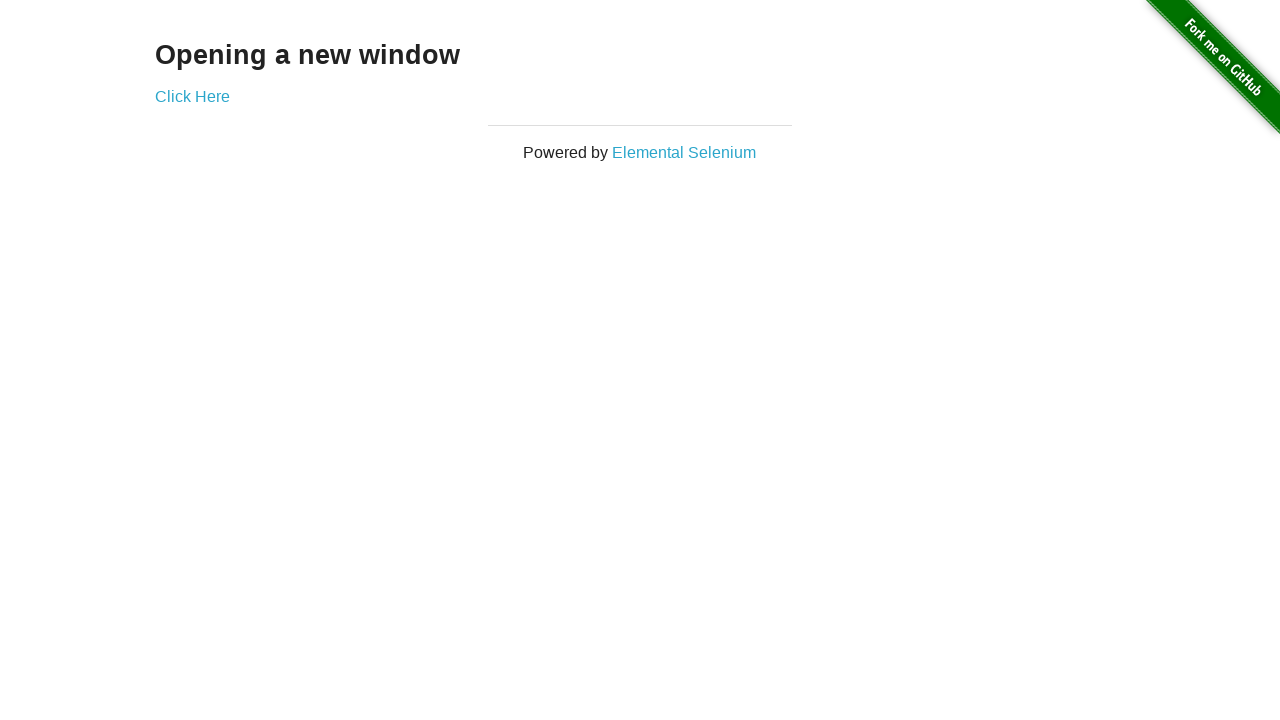

Stored reference to parent window
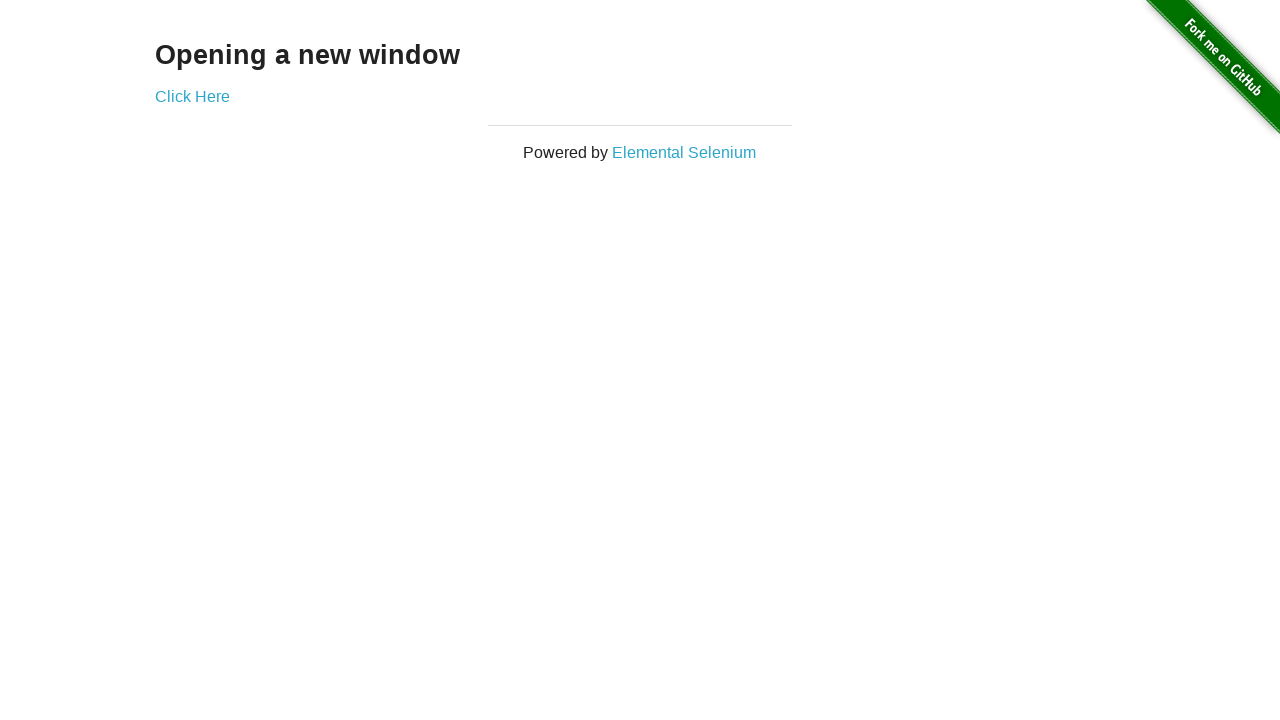

Clicked 'Click Here' link to open first child window at (192, 96) on text=Click Here
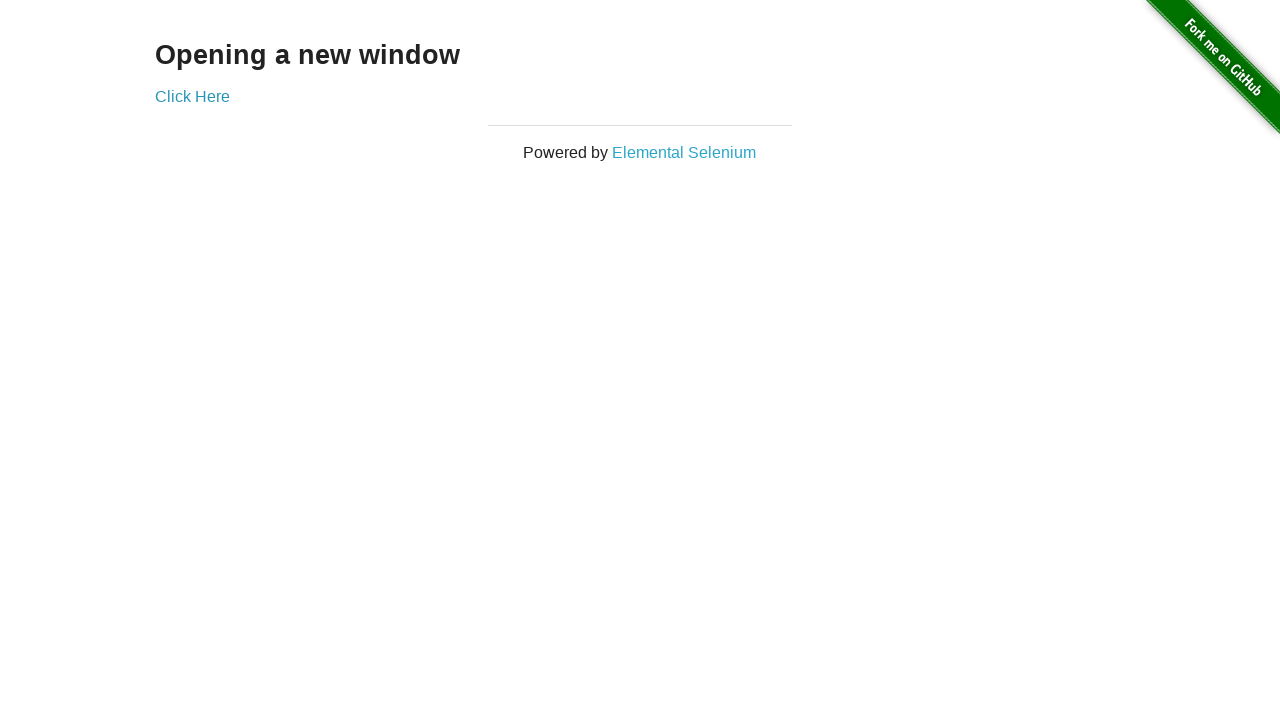

Waited for first child window to open
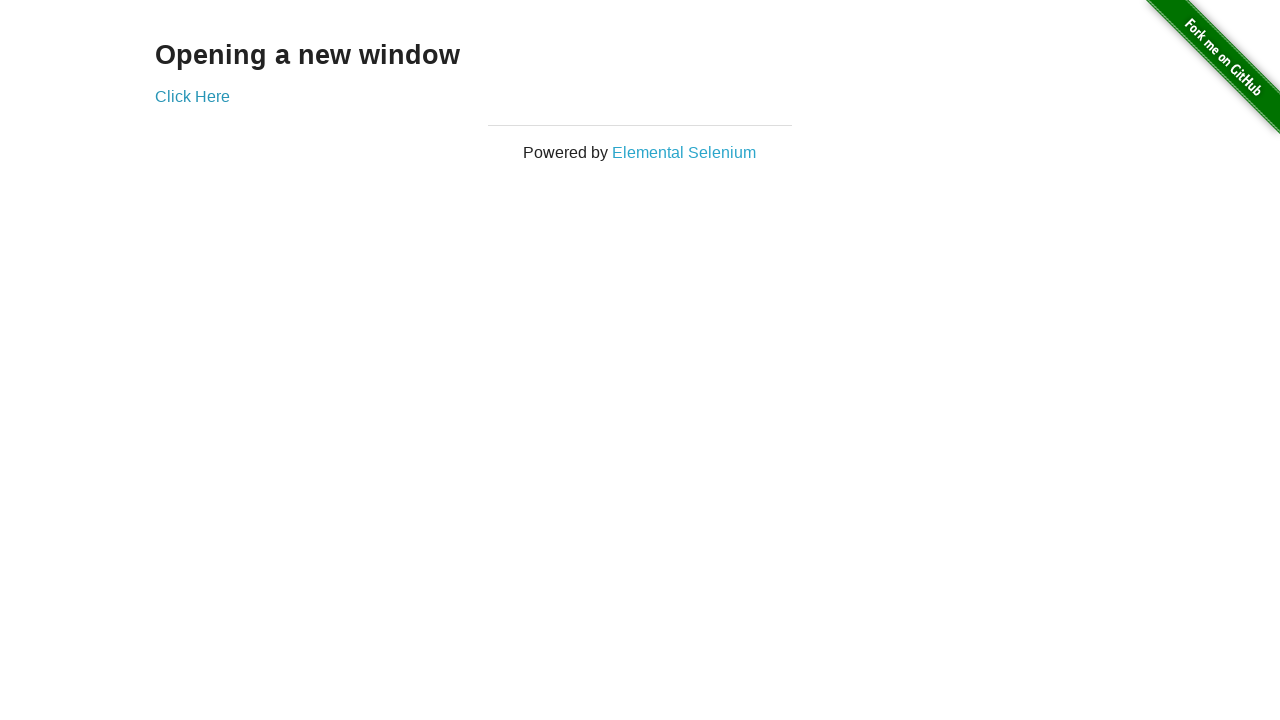

Retrieved reference to first child window
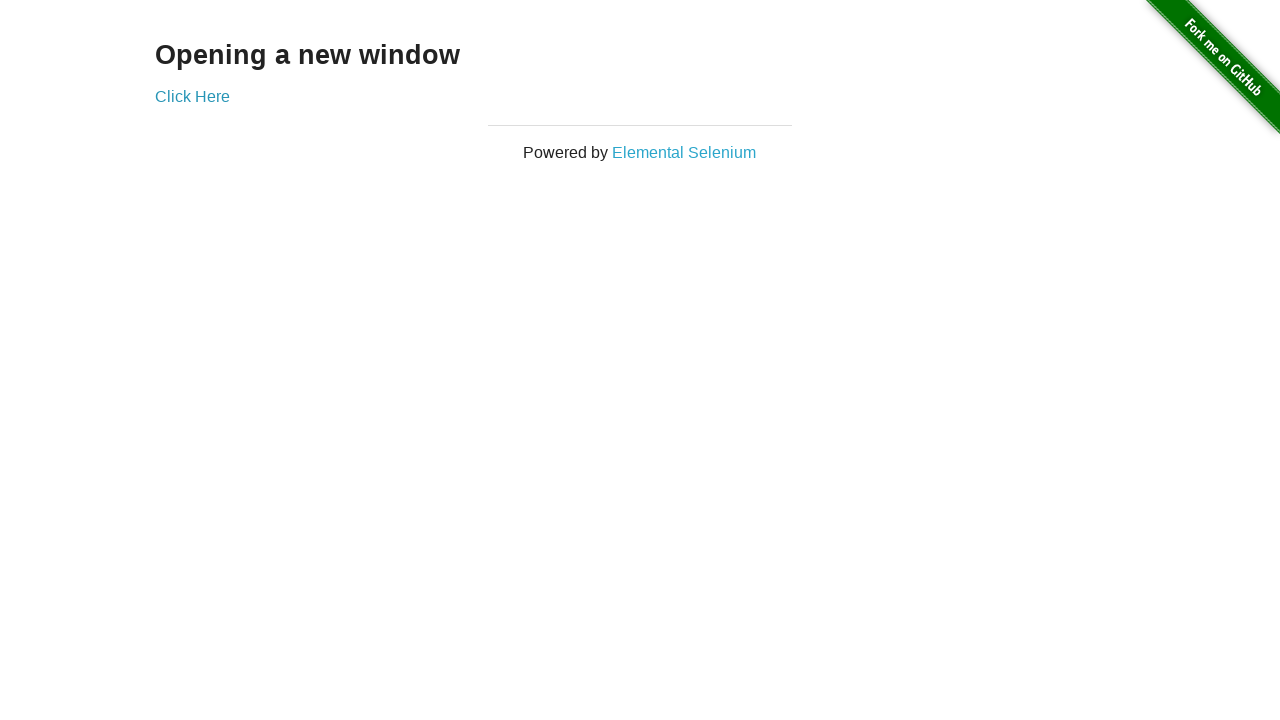

Switched to first child window
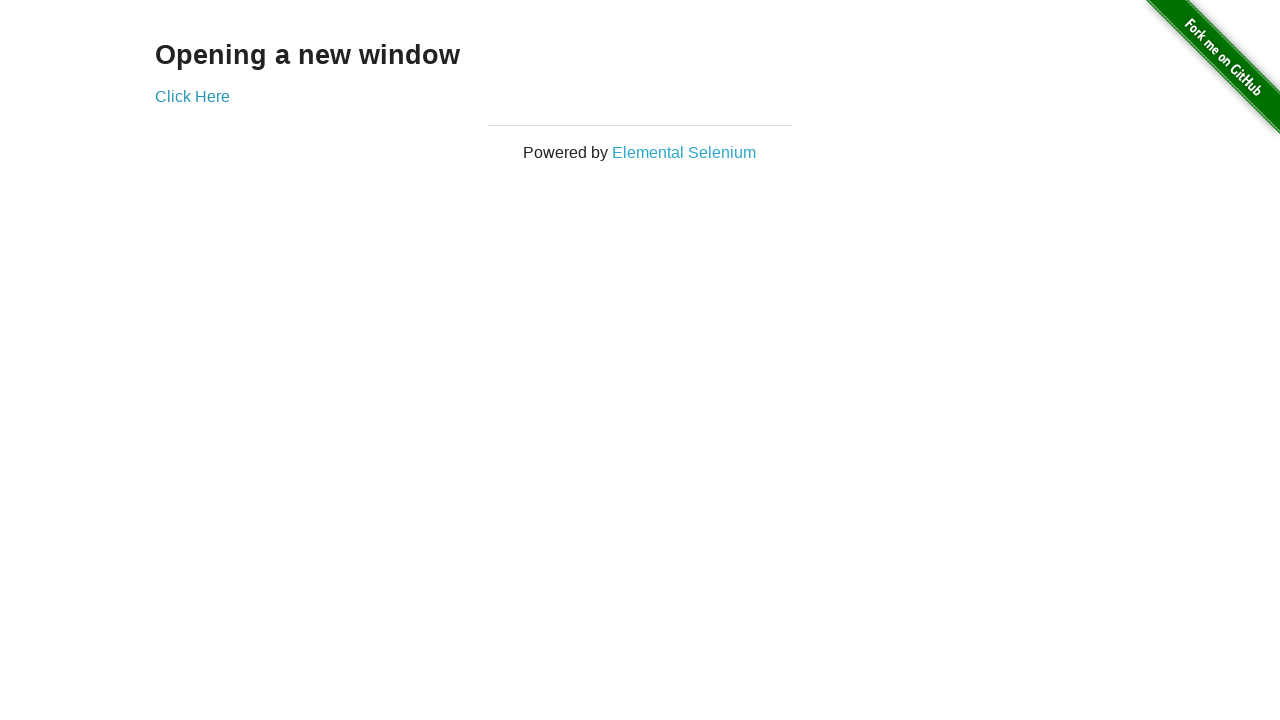

Waited while first child window is in focus
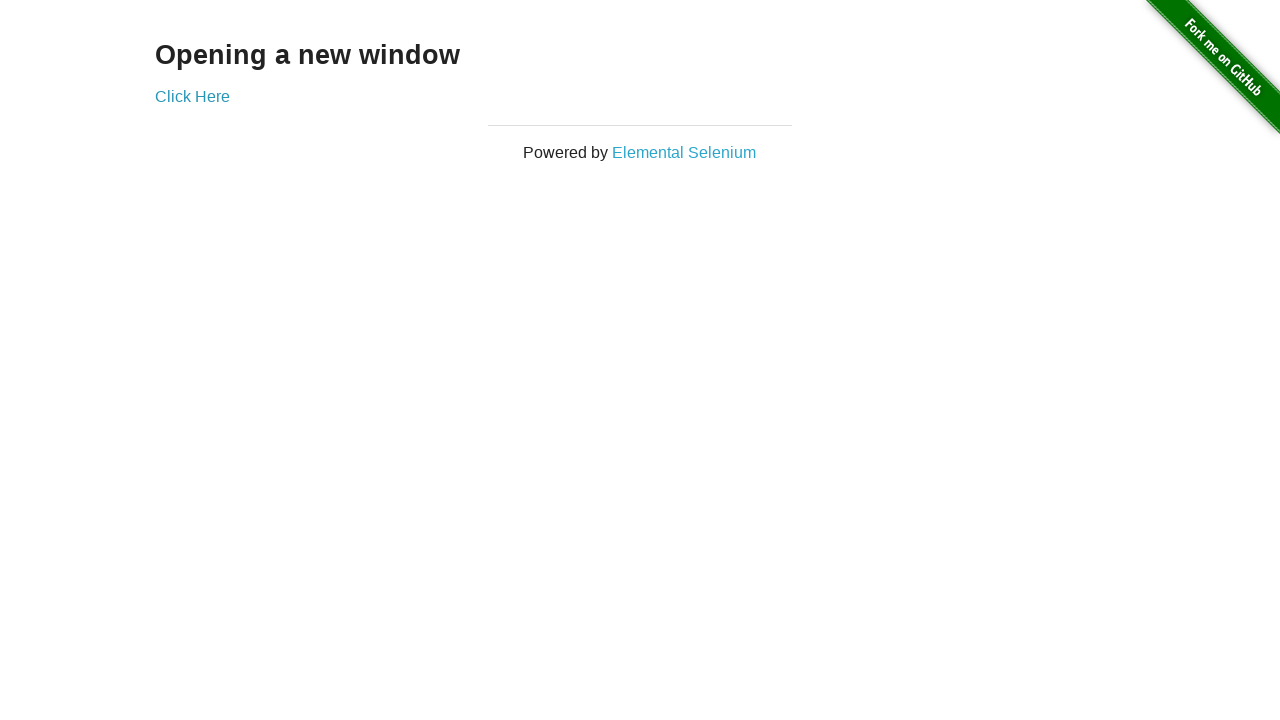

Switched back to parent window
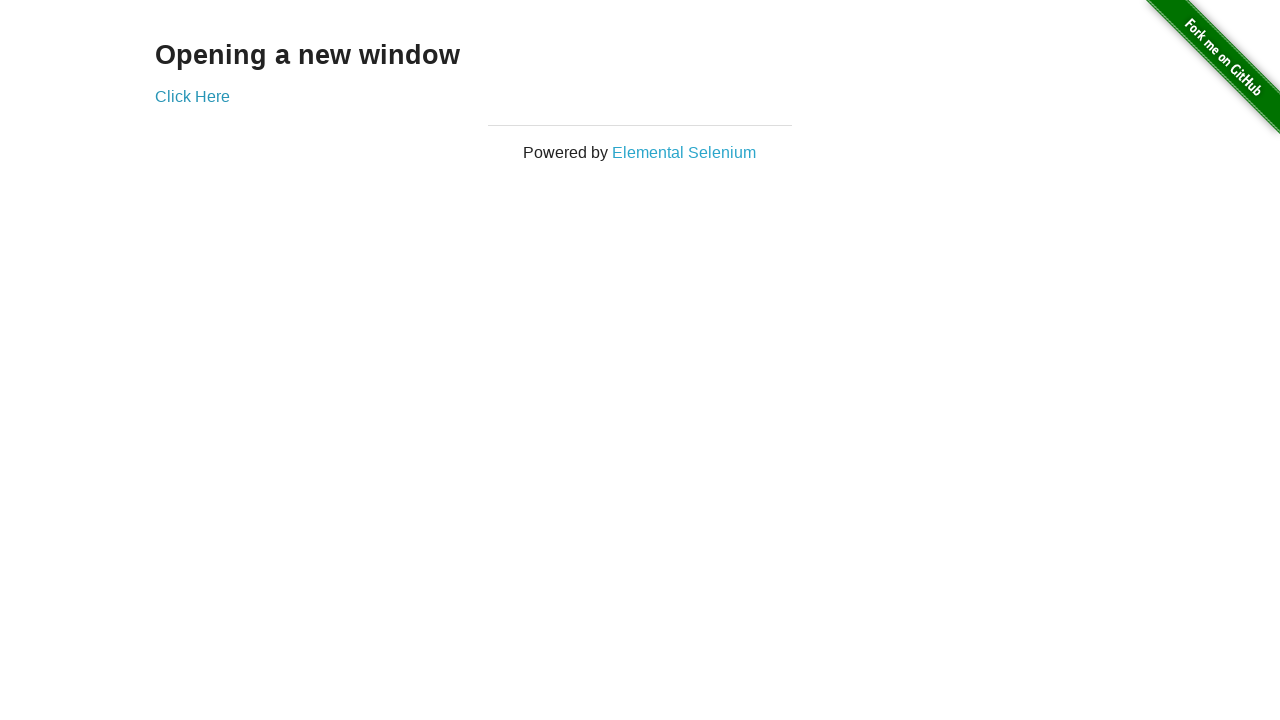

Waited while parent window is in focus
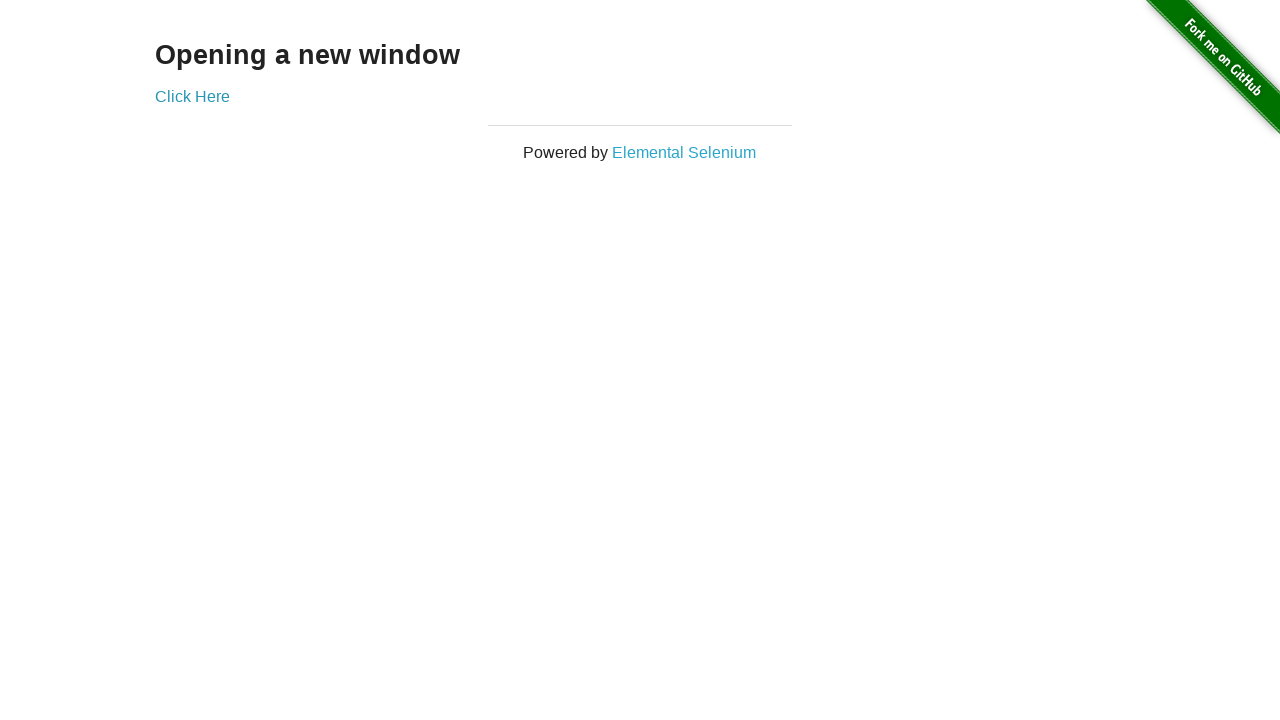

Clicked 'Click Here' link to open second child window at (192, 96) on text=Click Here
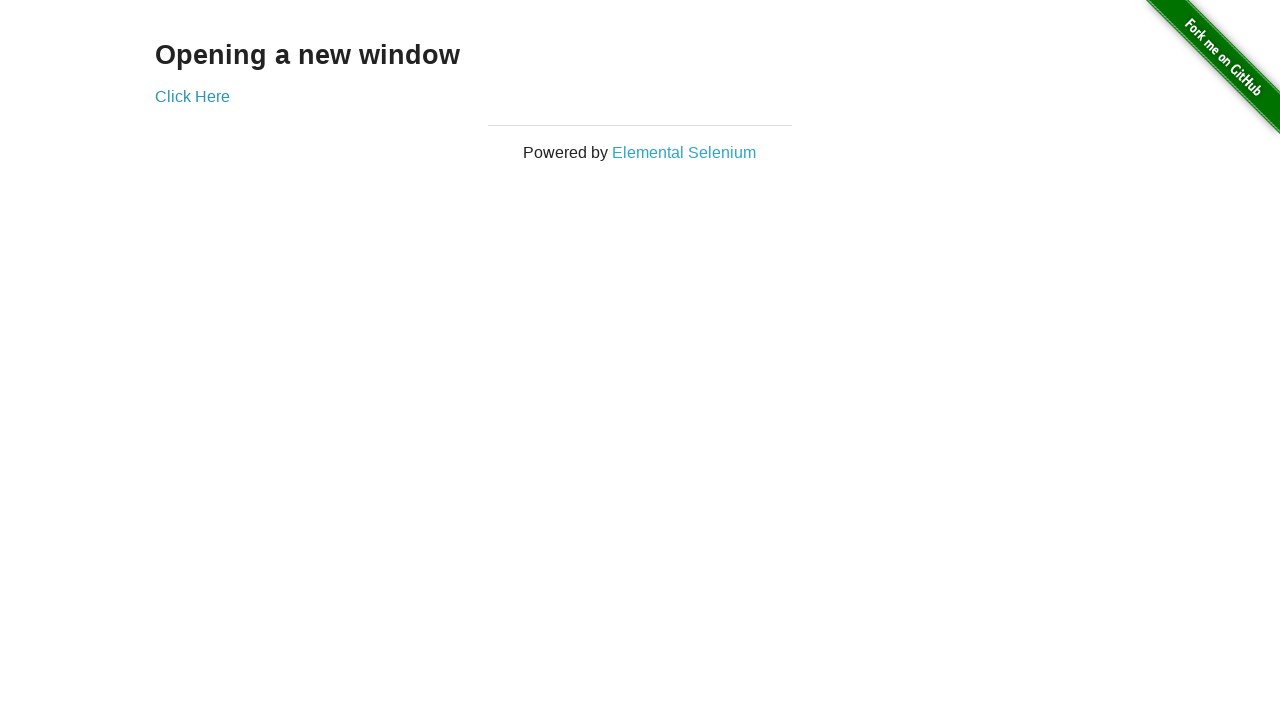

Waited for second child window to open
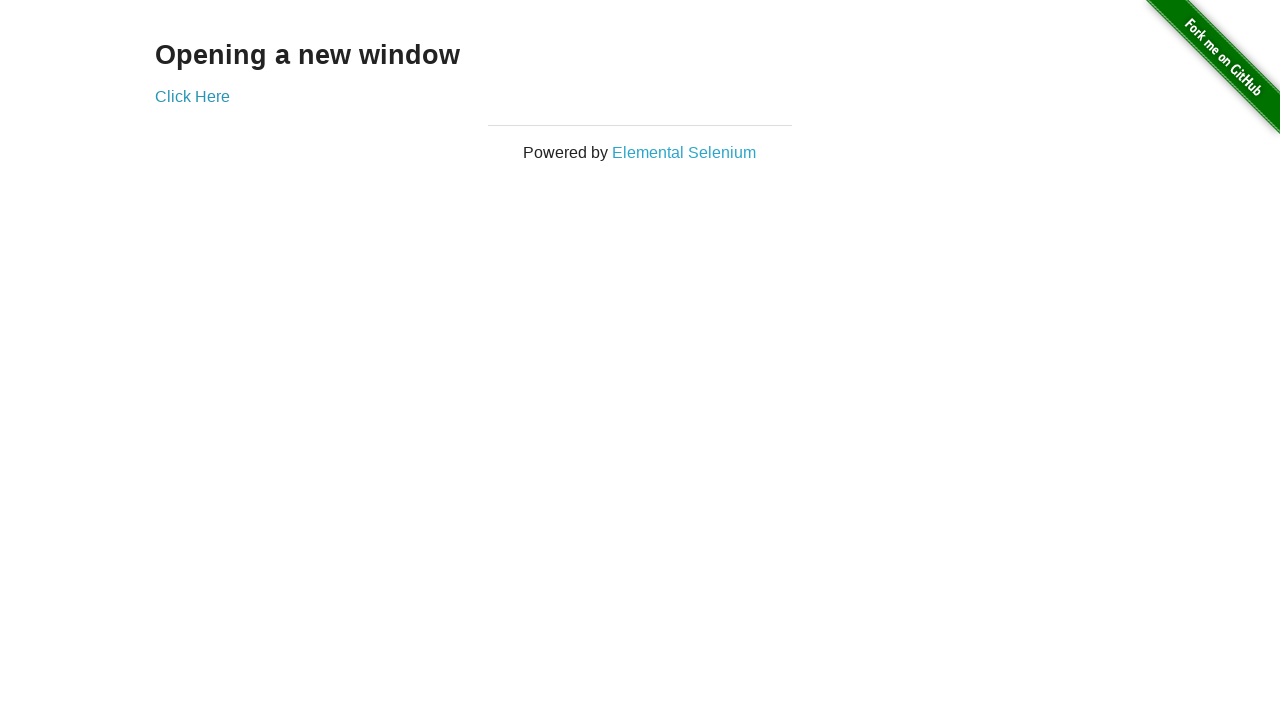

Retrieved reference to second child window
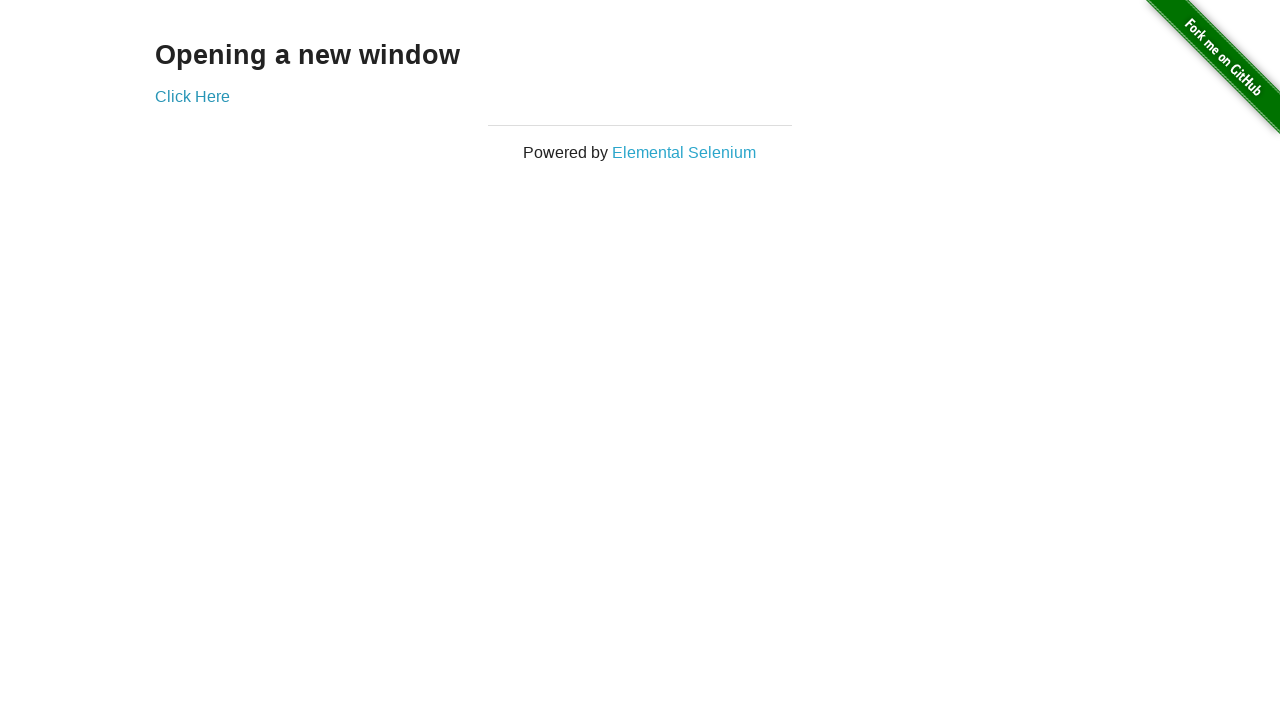

Switched to second child window
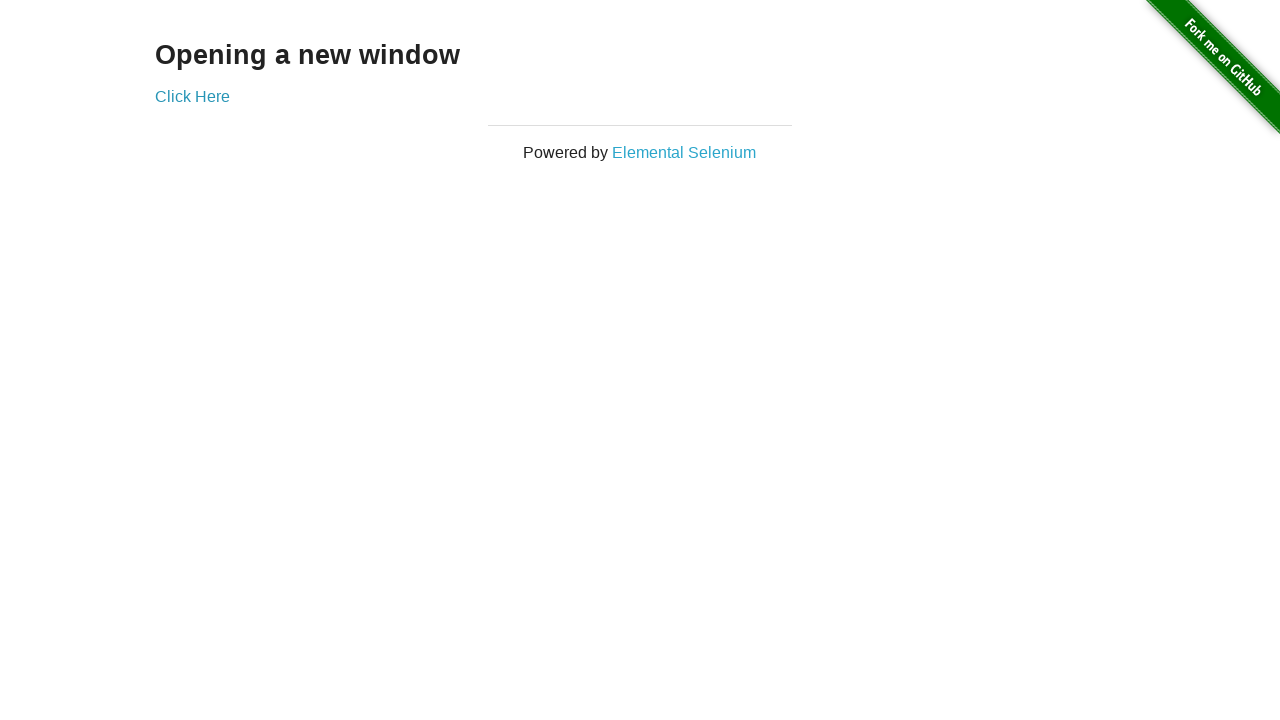

Waited while second child window is in focus
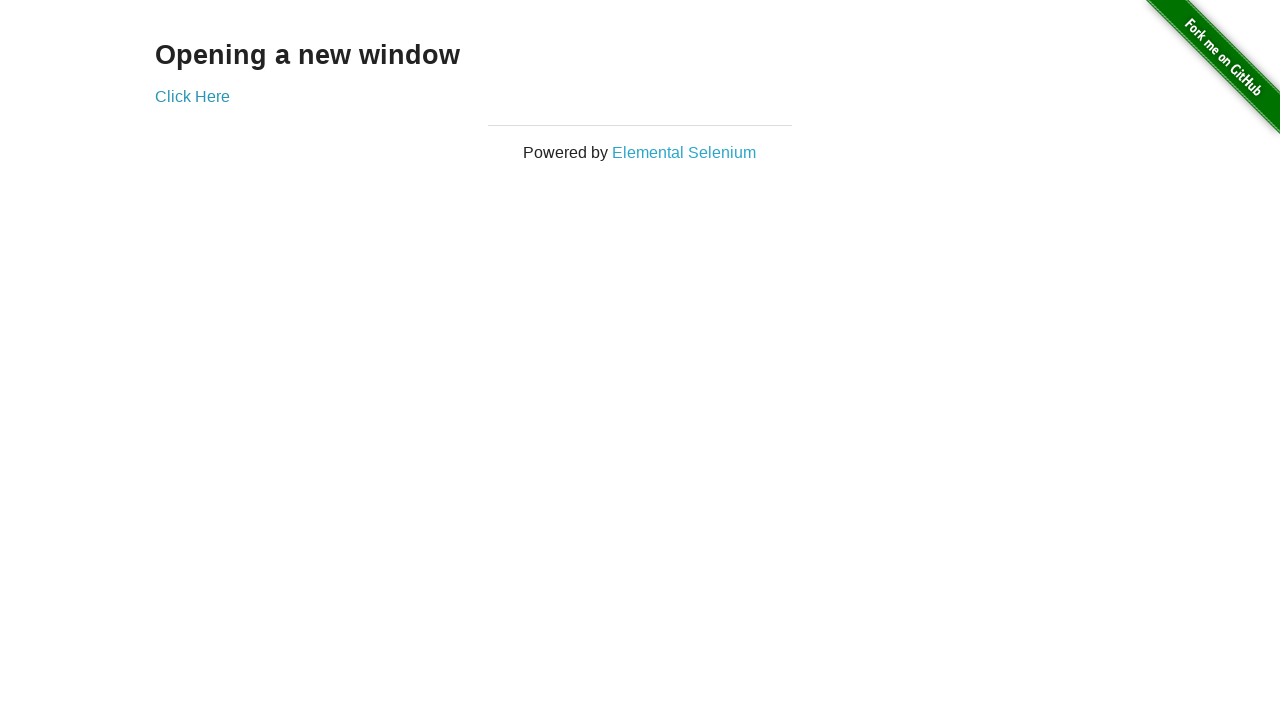

Switched back to parent window
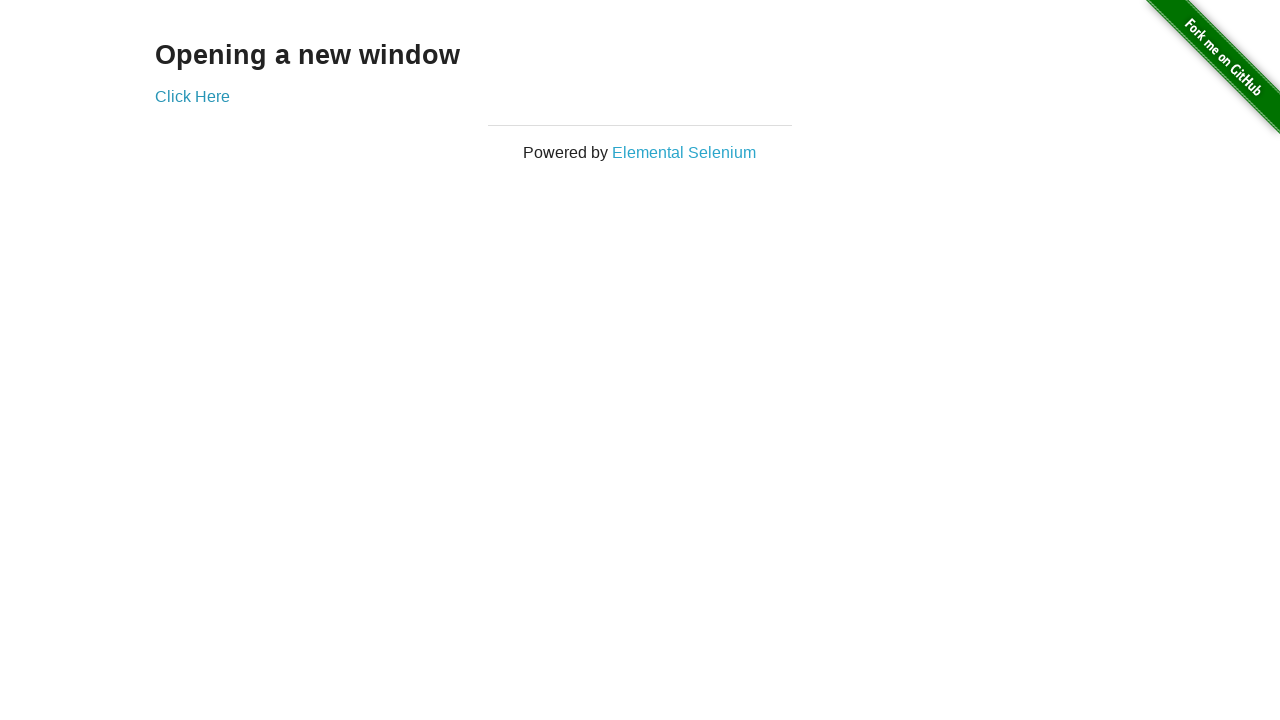

Waited while parent window is in focus
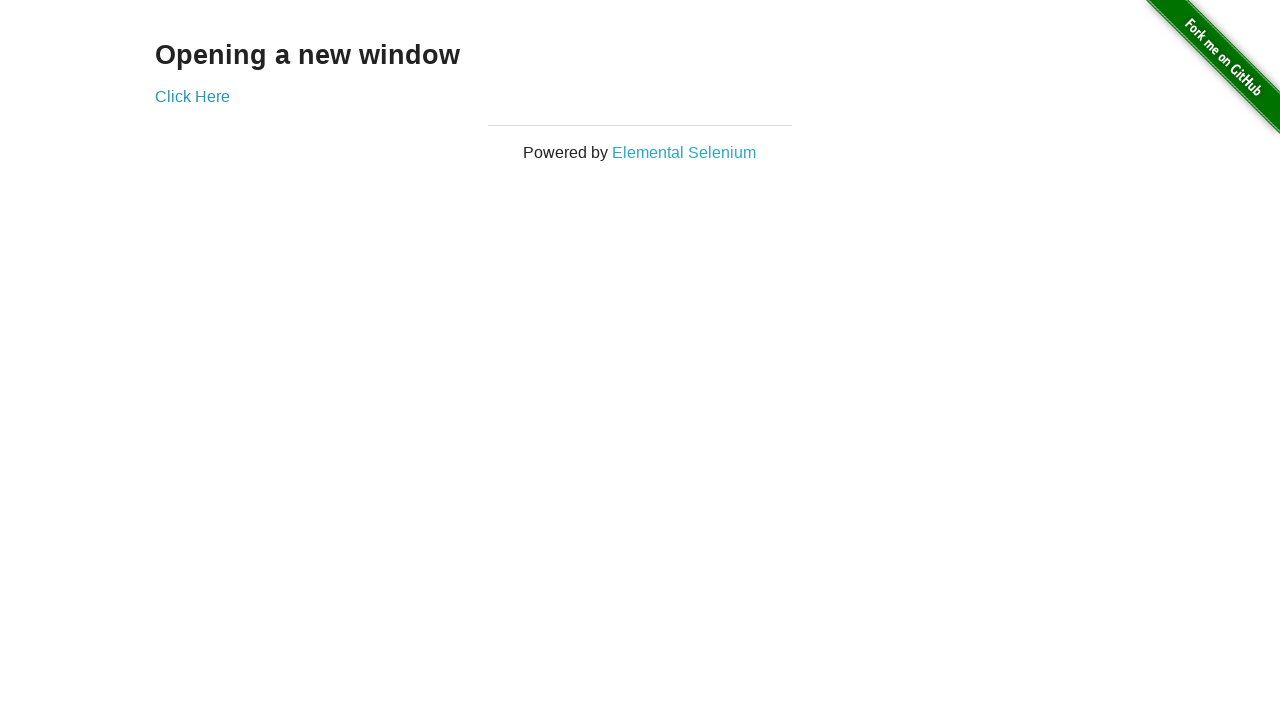

Clicked 'Click Here' link to open third child window at (192, 96) on text=Click Here
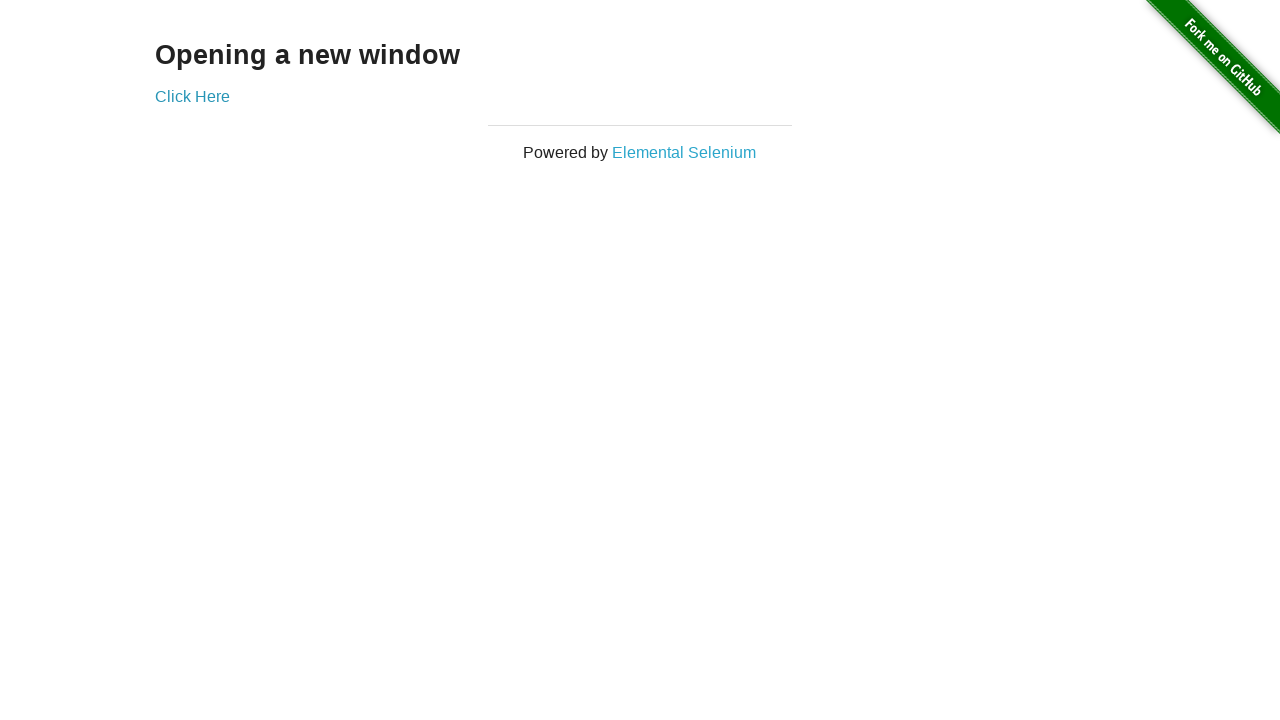

Waited for third child window to open
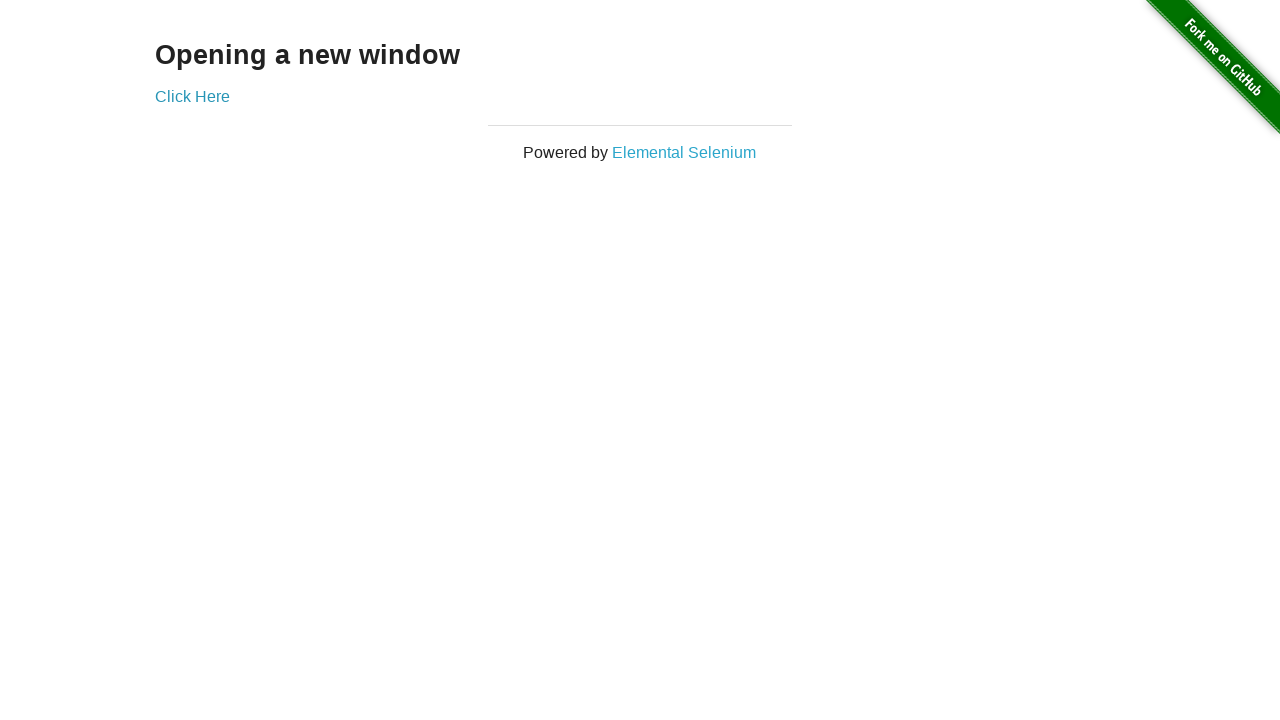

Retrieved reference to third child window
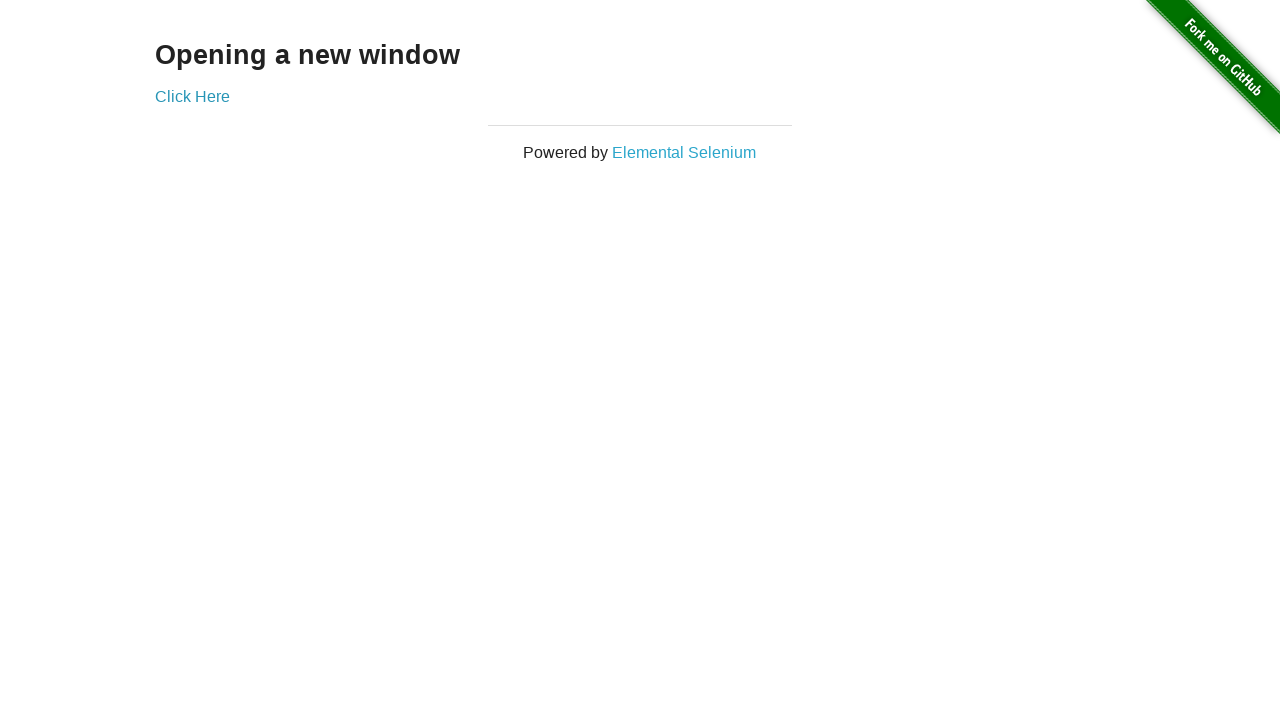

Switched to third child window
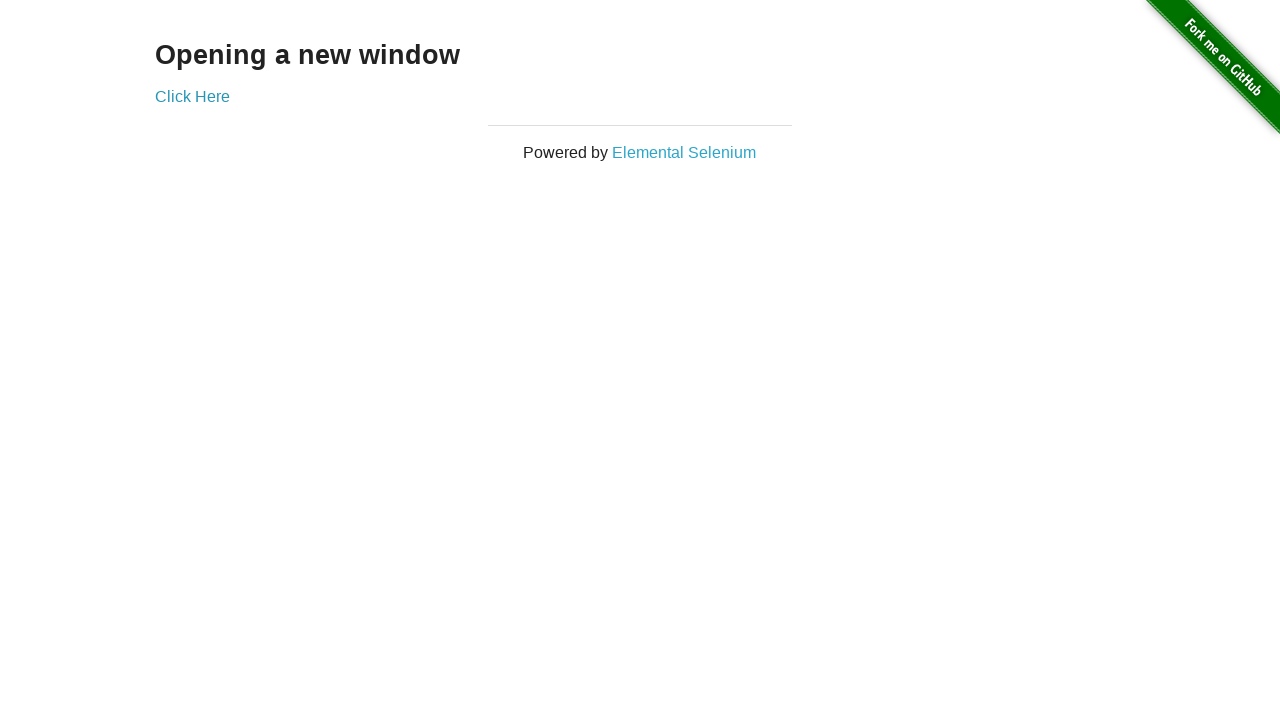

Waited while third child window is in focus
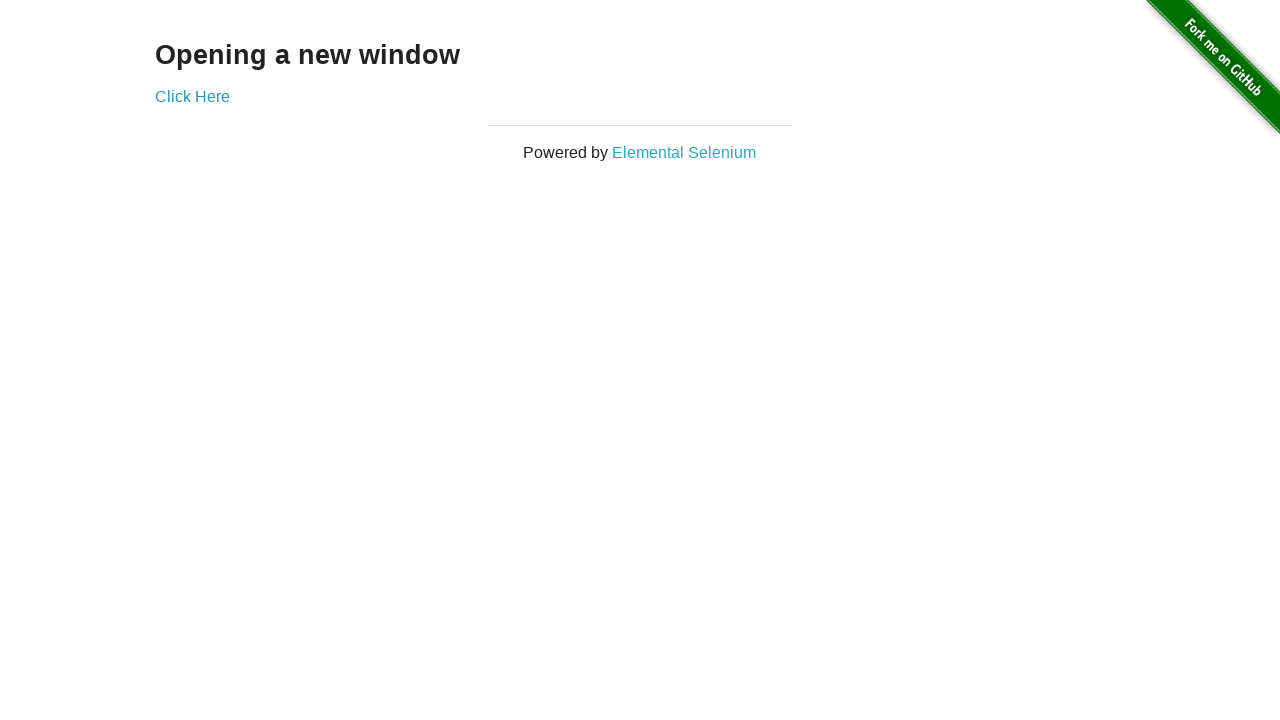

Switched back to first child window
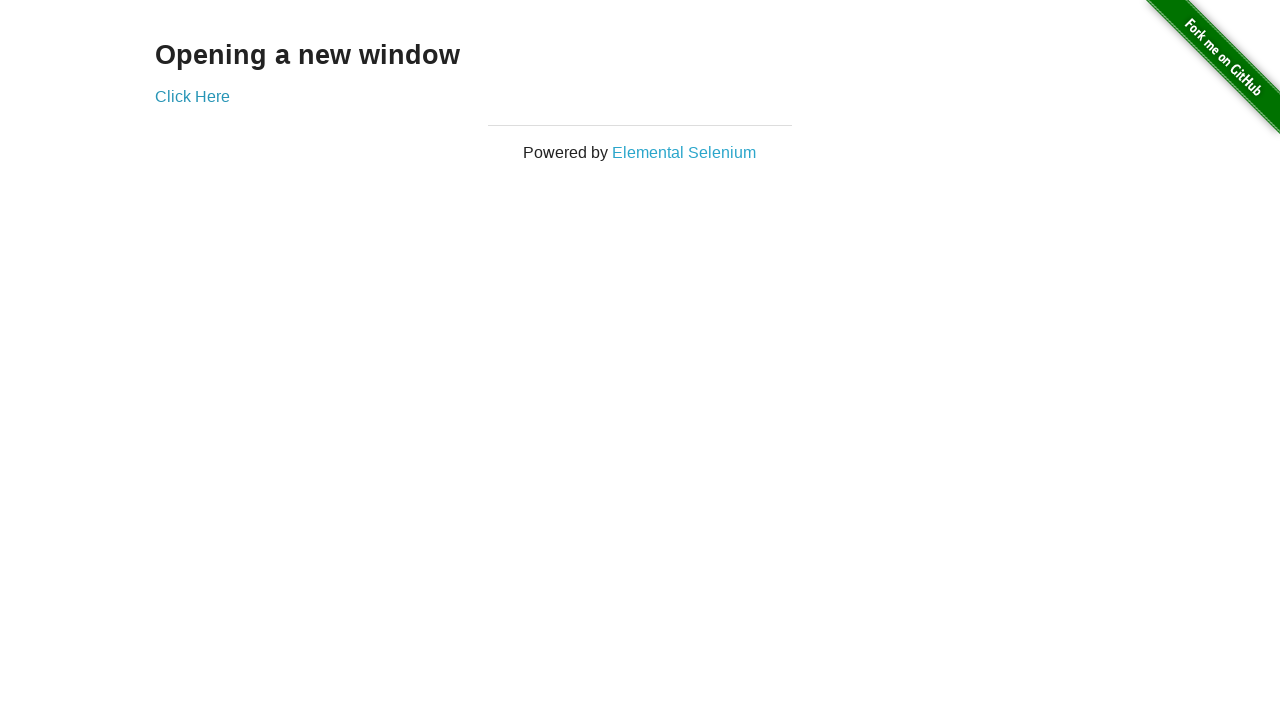

Waited while first child window is in focus
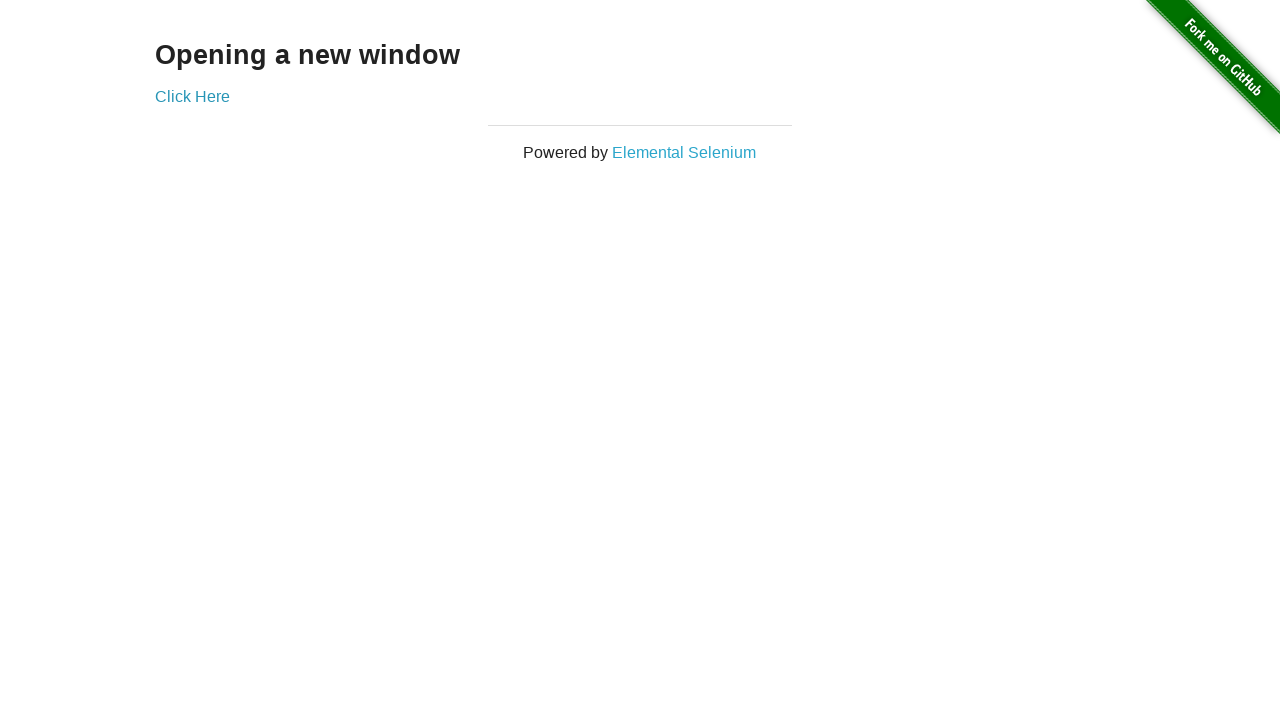

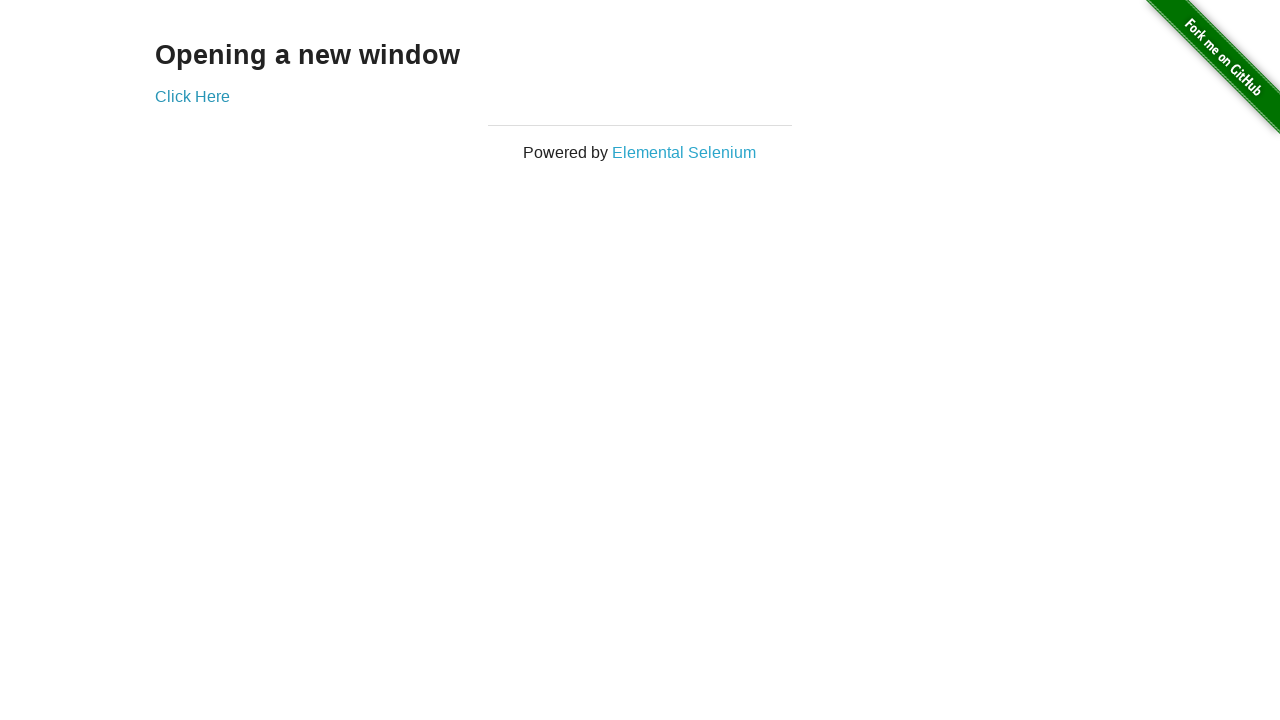